Hovers over an element inside an iframe to display a tooltip and extracts its text content

Starting URL: https://jqueryui.com/tooltip/

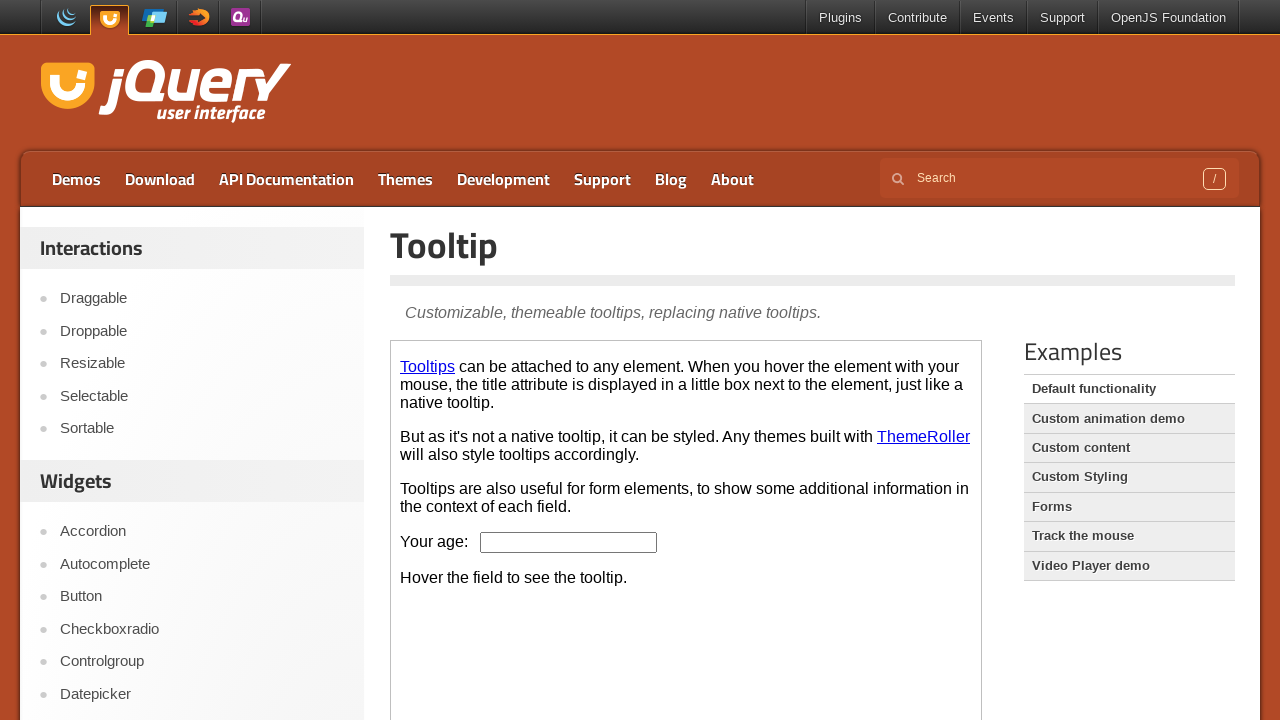

Located the demo iframe
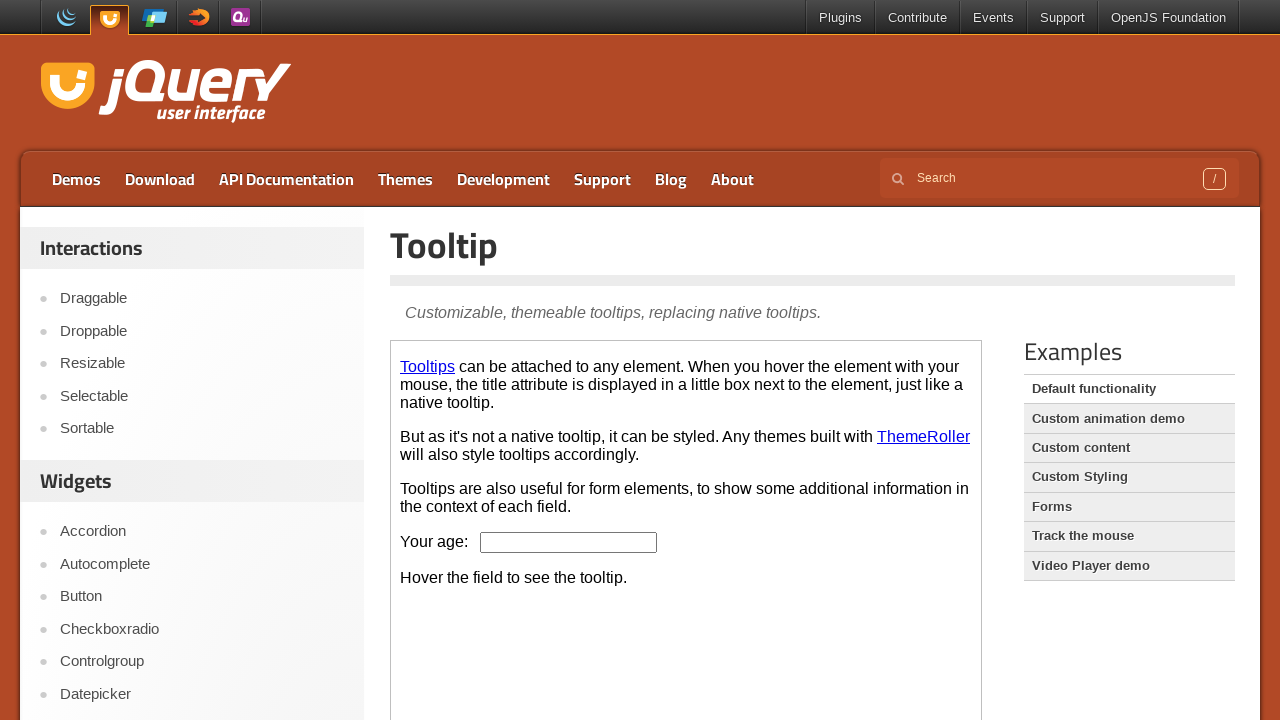

Located the age input box within the iframe
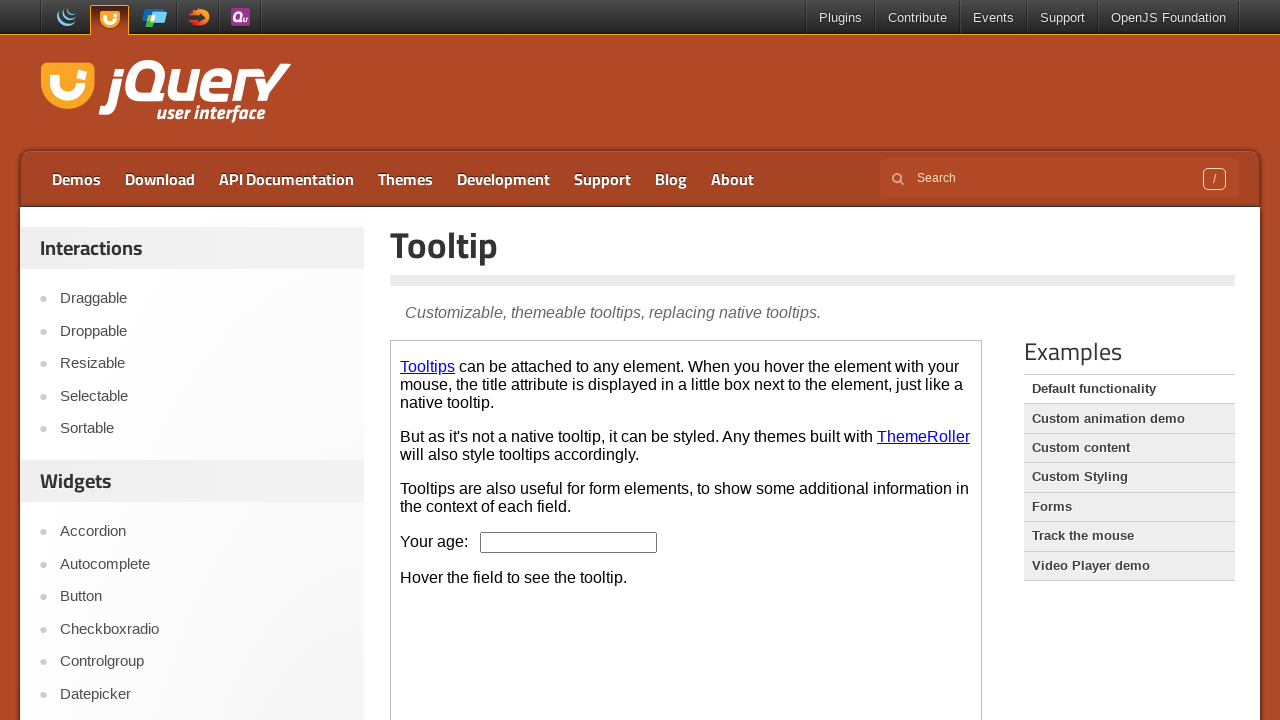

Located the tooltip content element
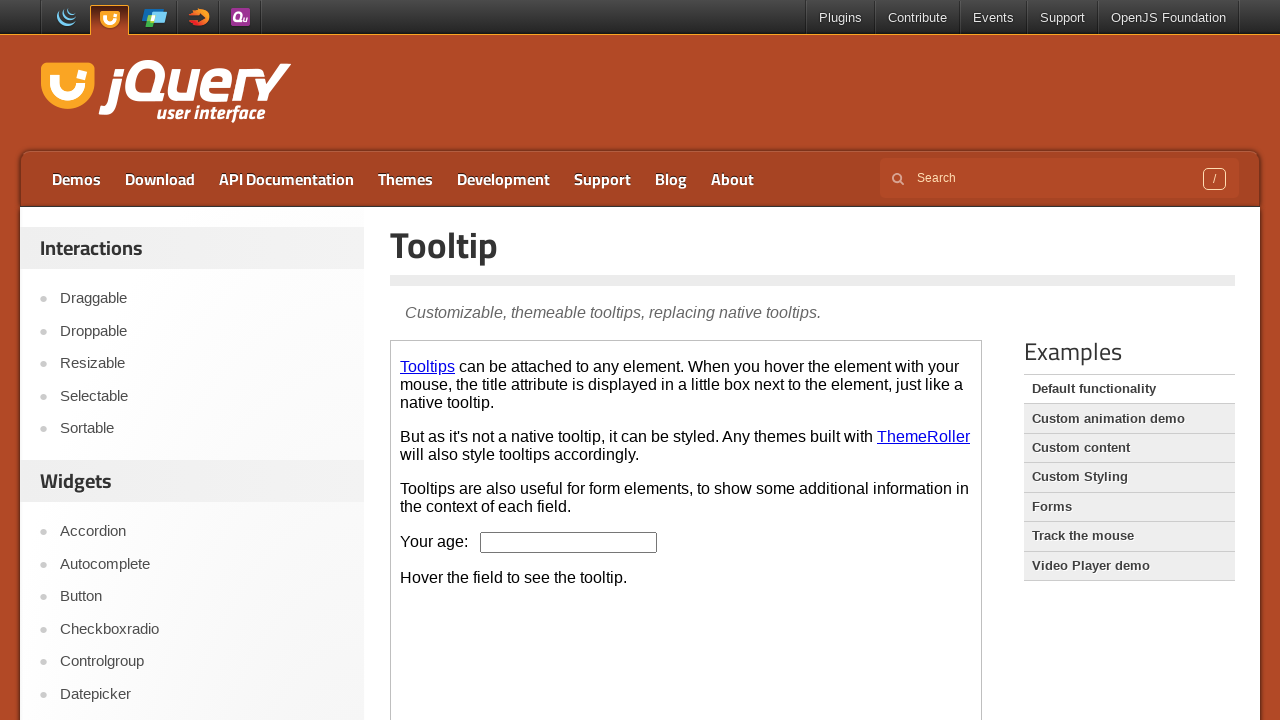

Hovered over the age input box to display tooltip at (569, 542) on .demo-frame >> internal:control=enter-frame >> #age
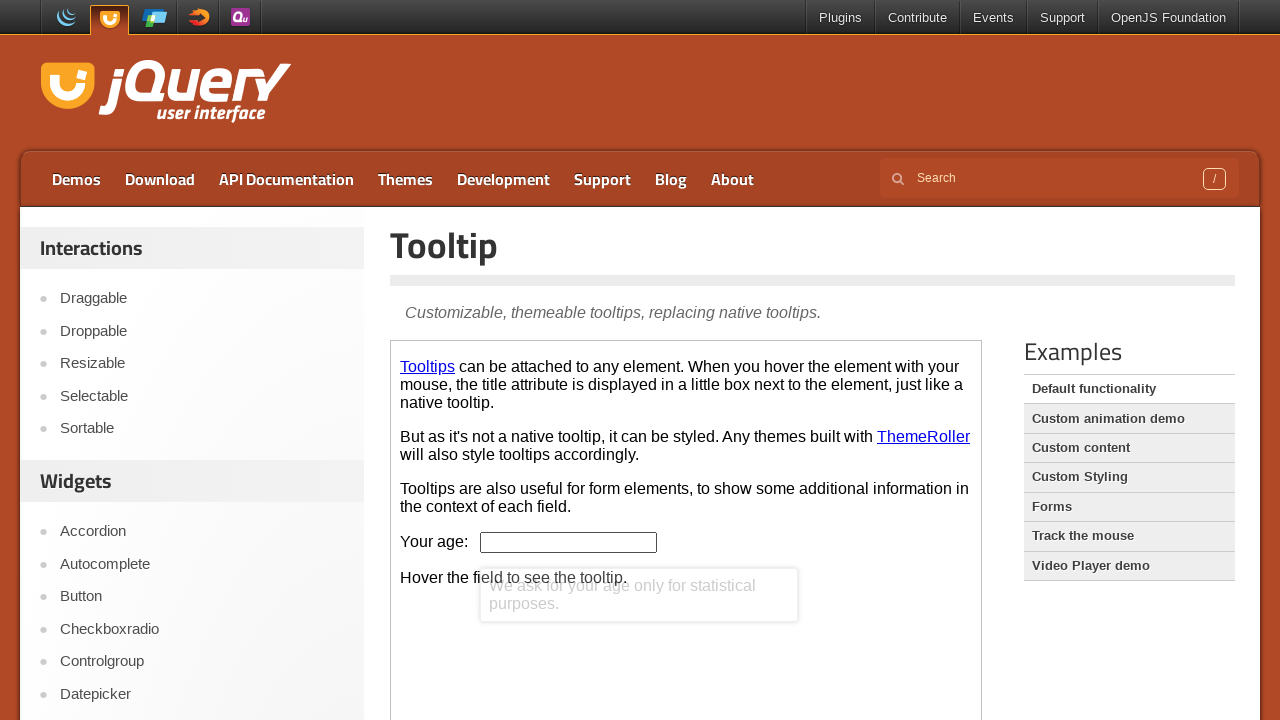

Extracted tooltip text content
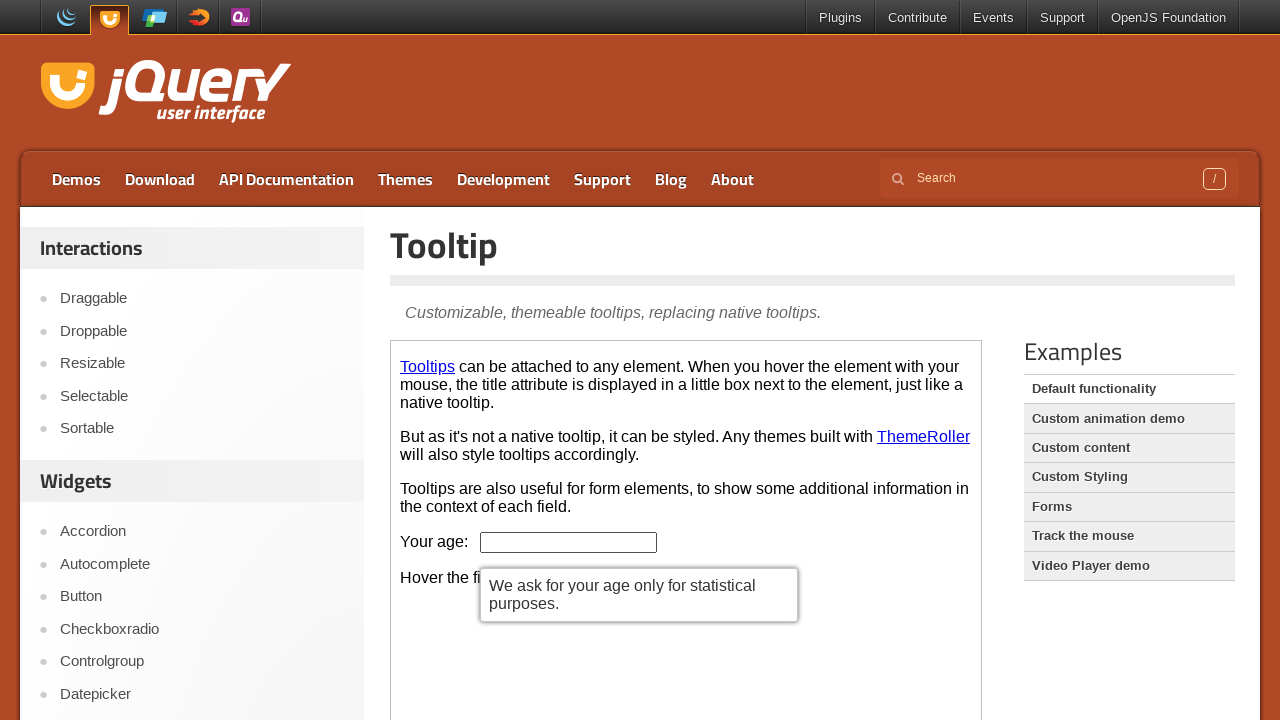

Printed tooltip text: We ask for your age only for statistical purposes.
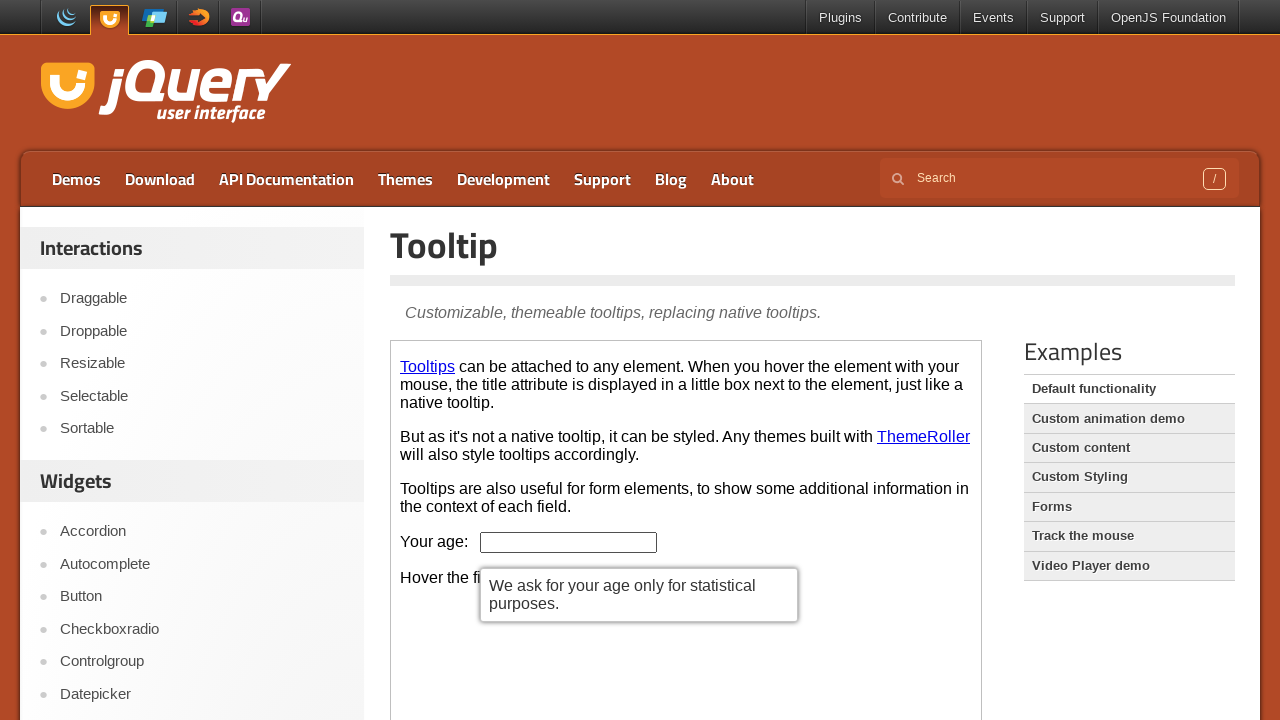

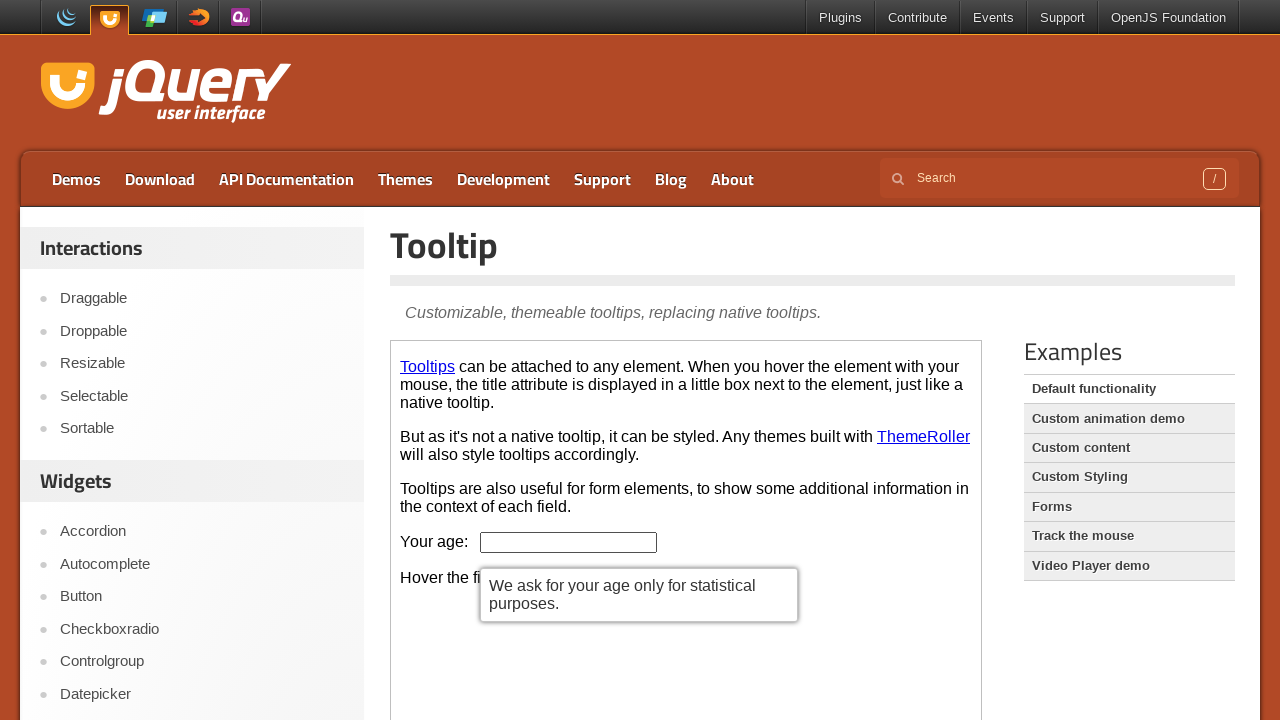